Tests the passenger selection dropdown functionality on SpiceJet booking page by selecting different numbers of adults, children, and infants

Starting URL: https://book.spicejet.com/

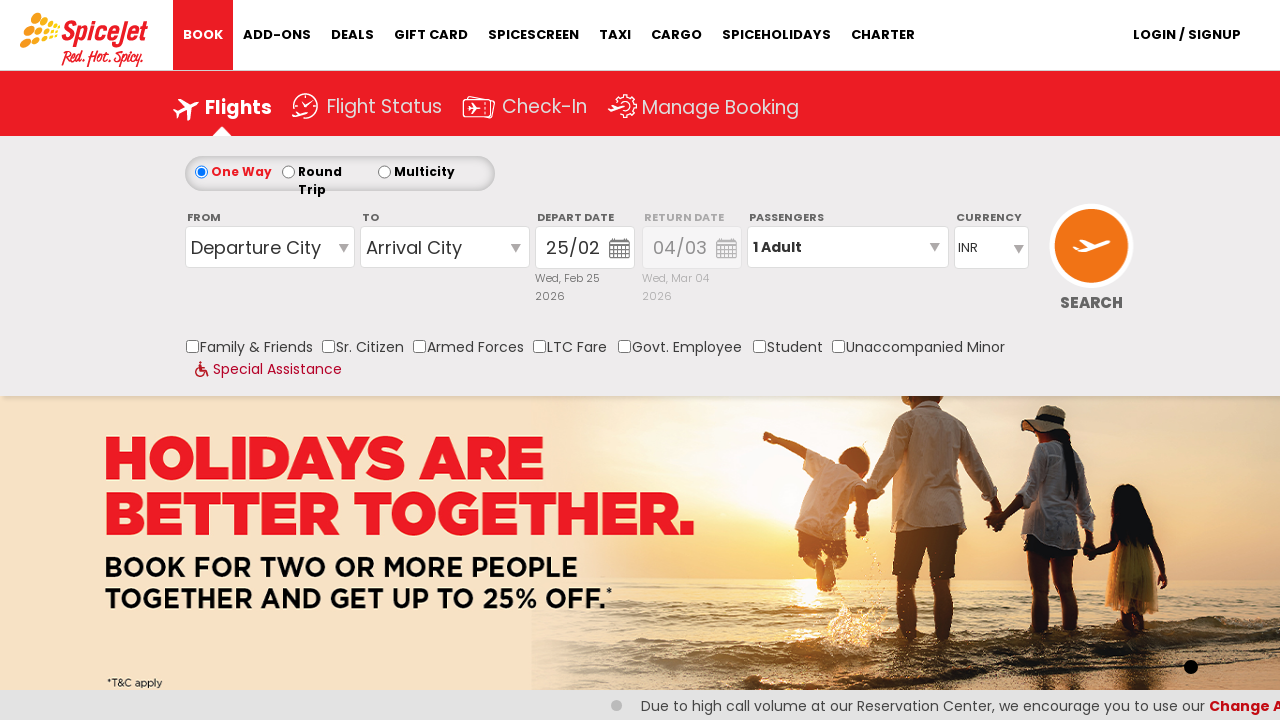

Retrieved default passenger count text
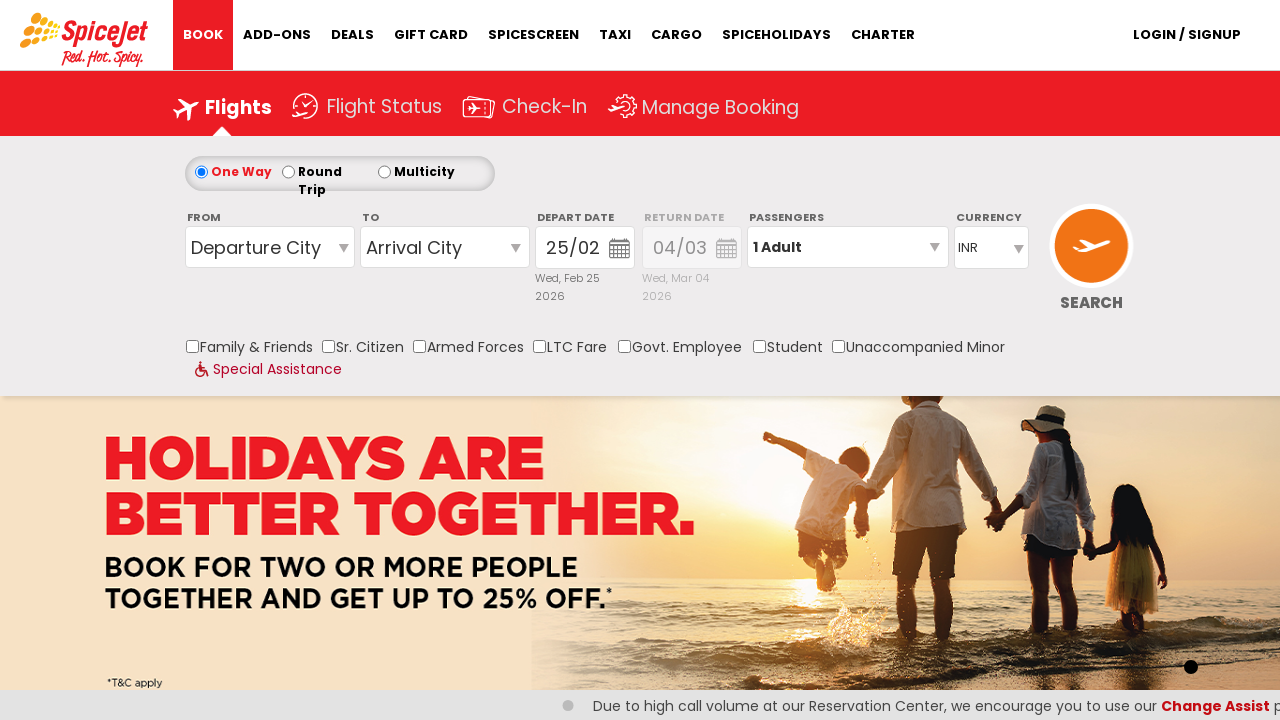

Verified default text is '1 Adult'
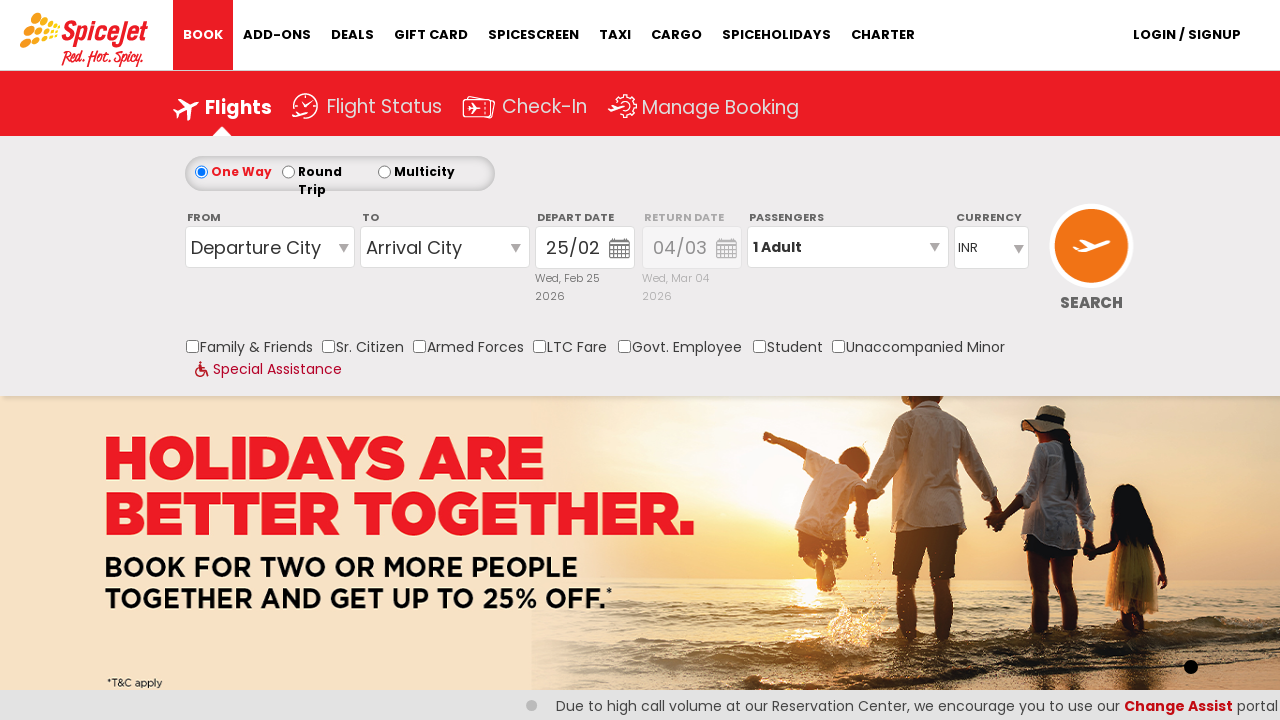

Clicked passenger selection dropdown to open it at (848, 247) on #divpaxinfo
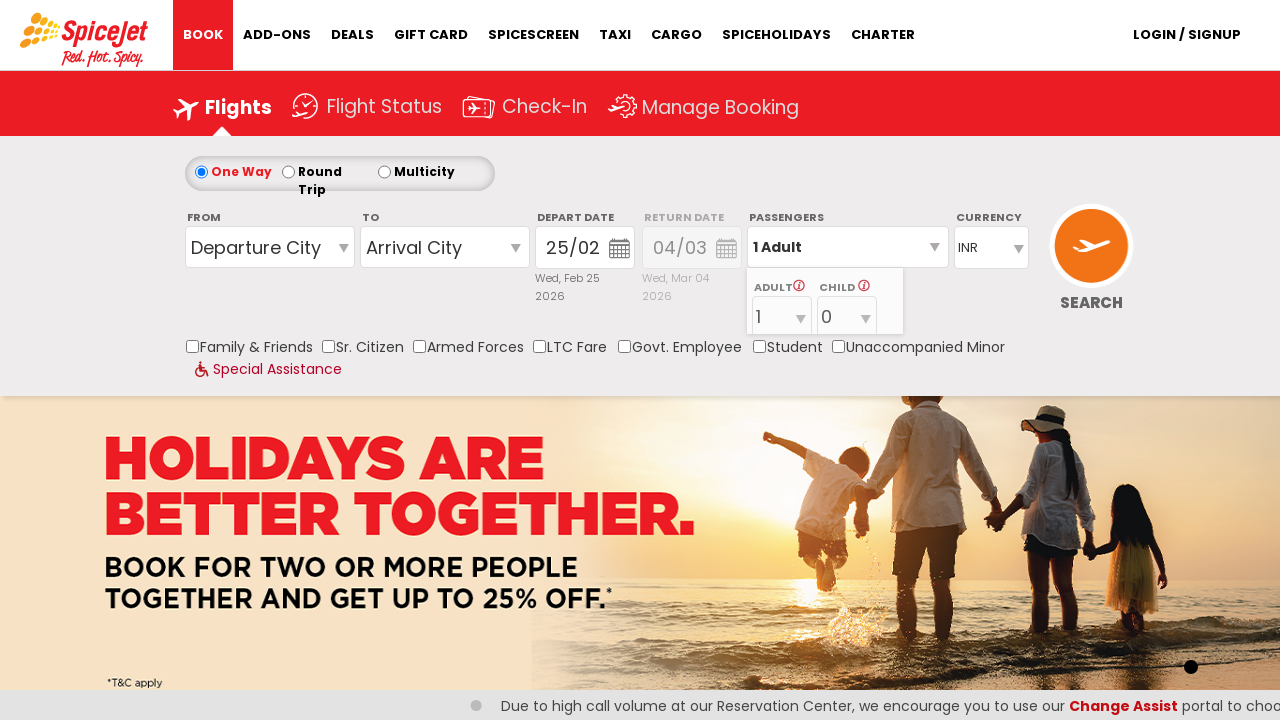

Selected 3 adults from dropdown on select[name='ControlGroupSearchView$AvailabilitySearchInputSearchView$DropDownLi
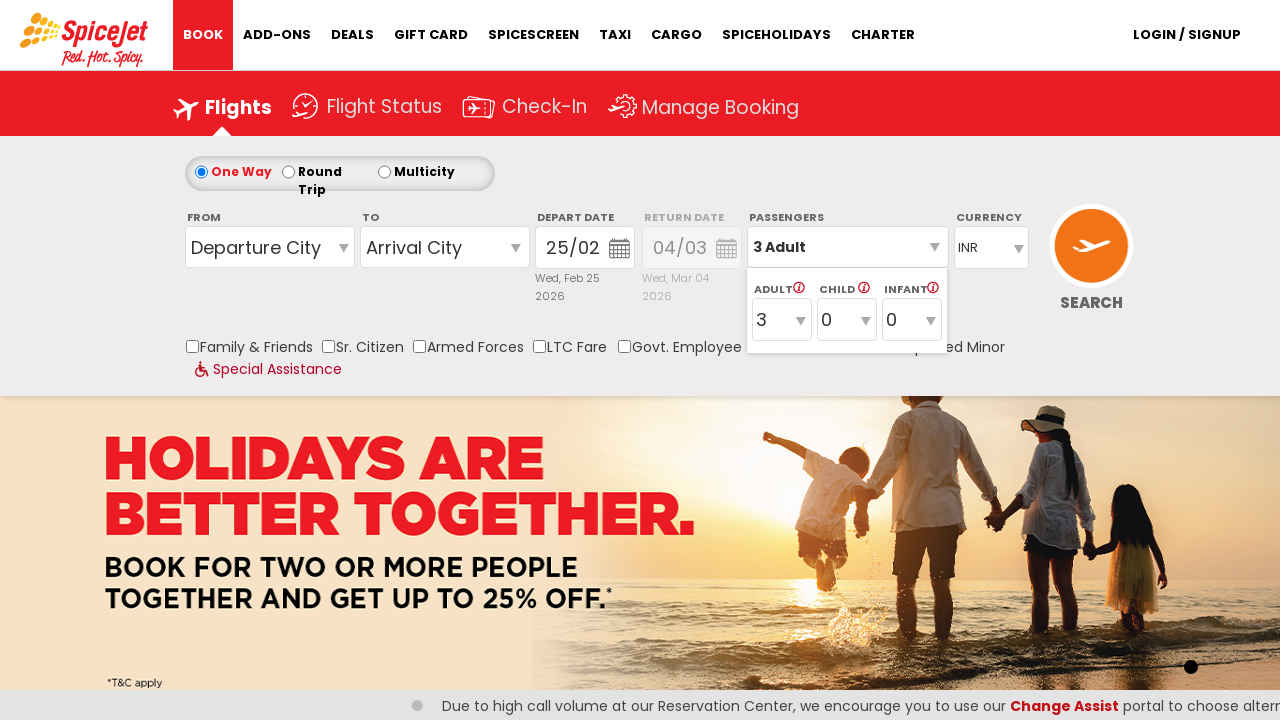

Selected 4 children from dropdown on #ControlGroupSearchView_AvailabilitySearchInputSearchView_DropDownListPassengerT
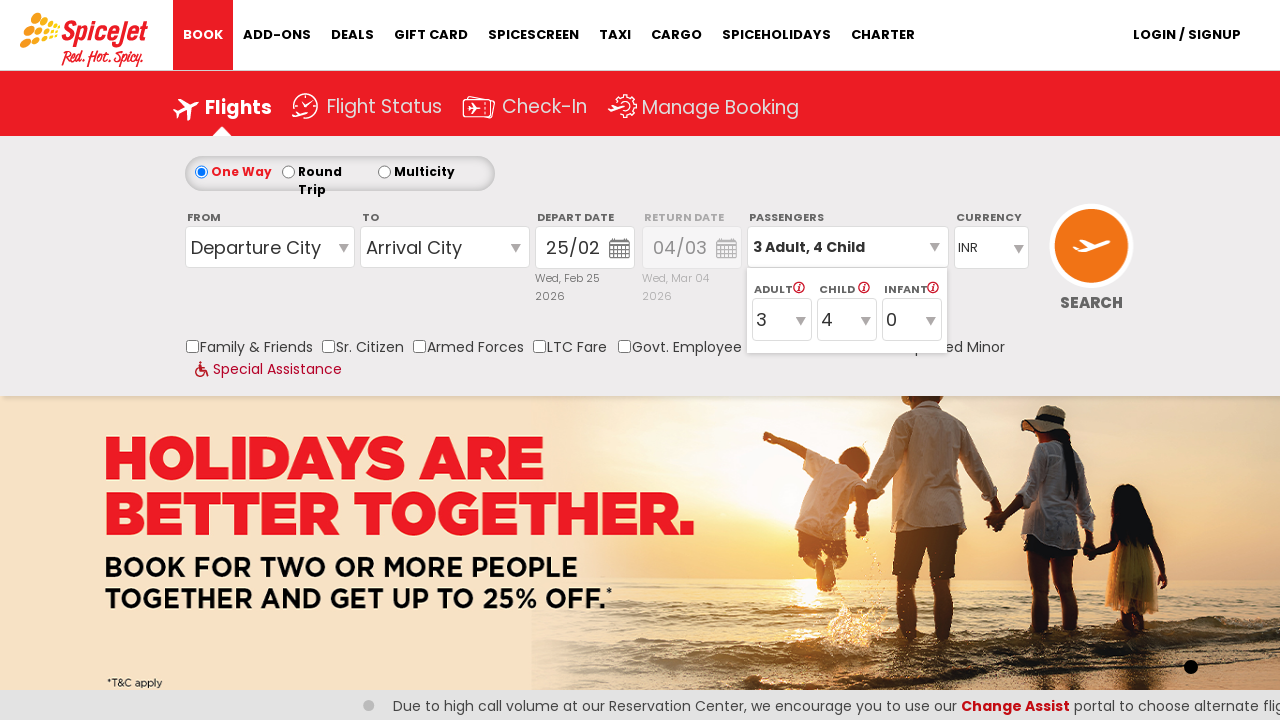

Selected 1 infant from dropdown on select[name='ControlGroupSearchView$AvailabilitySearchInputSearchView$DropDownLi
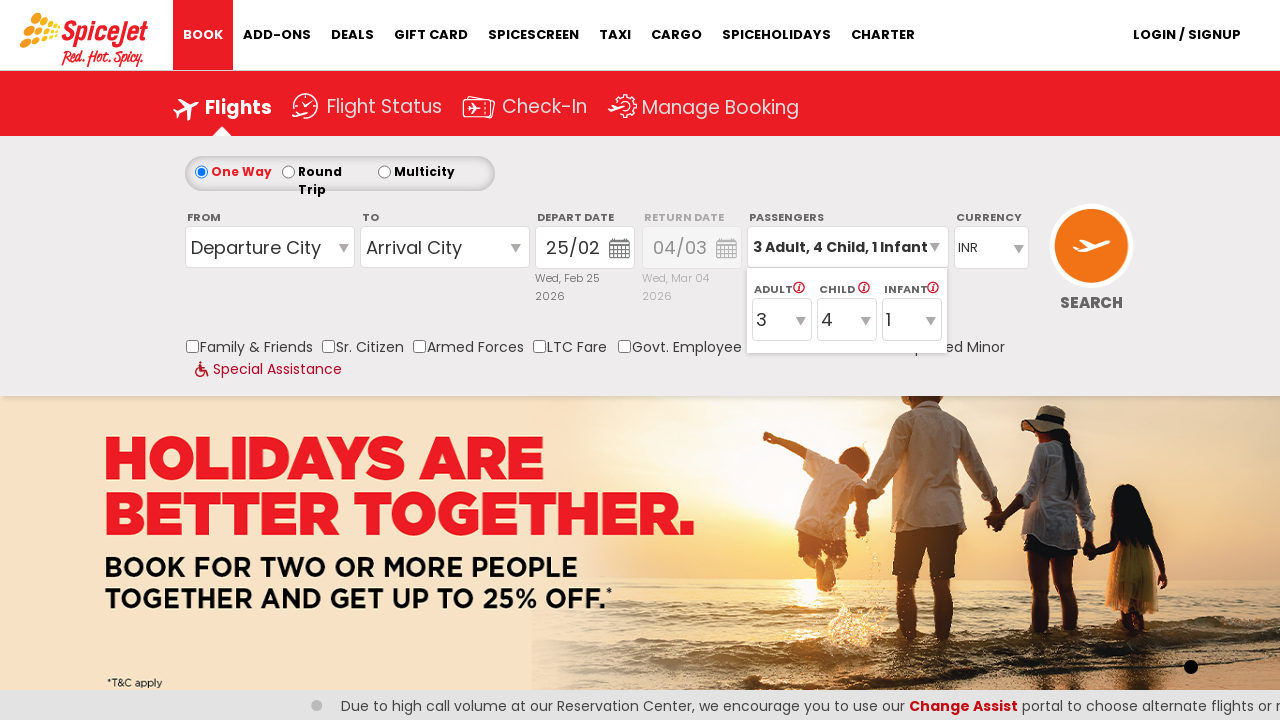

Retrieved updated passenger count text
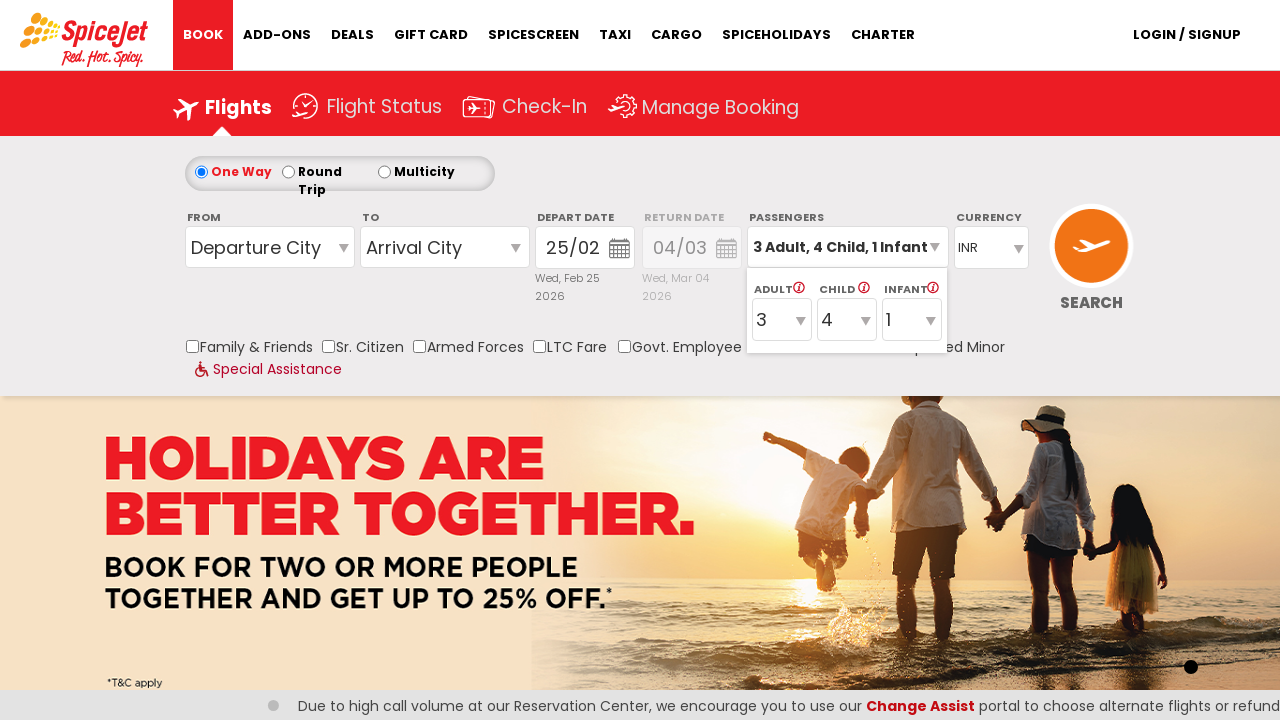

Verified passenger count is '3 Adult, 4 Child, 1 Infant'
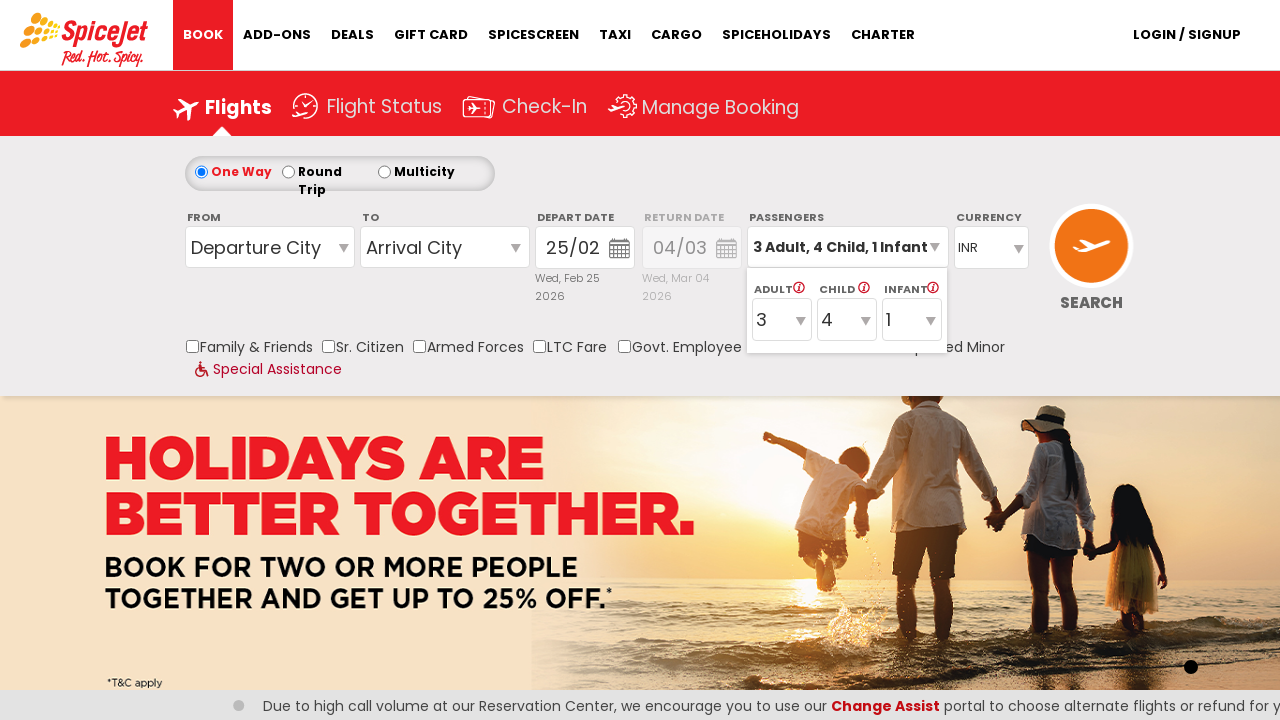

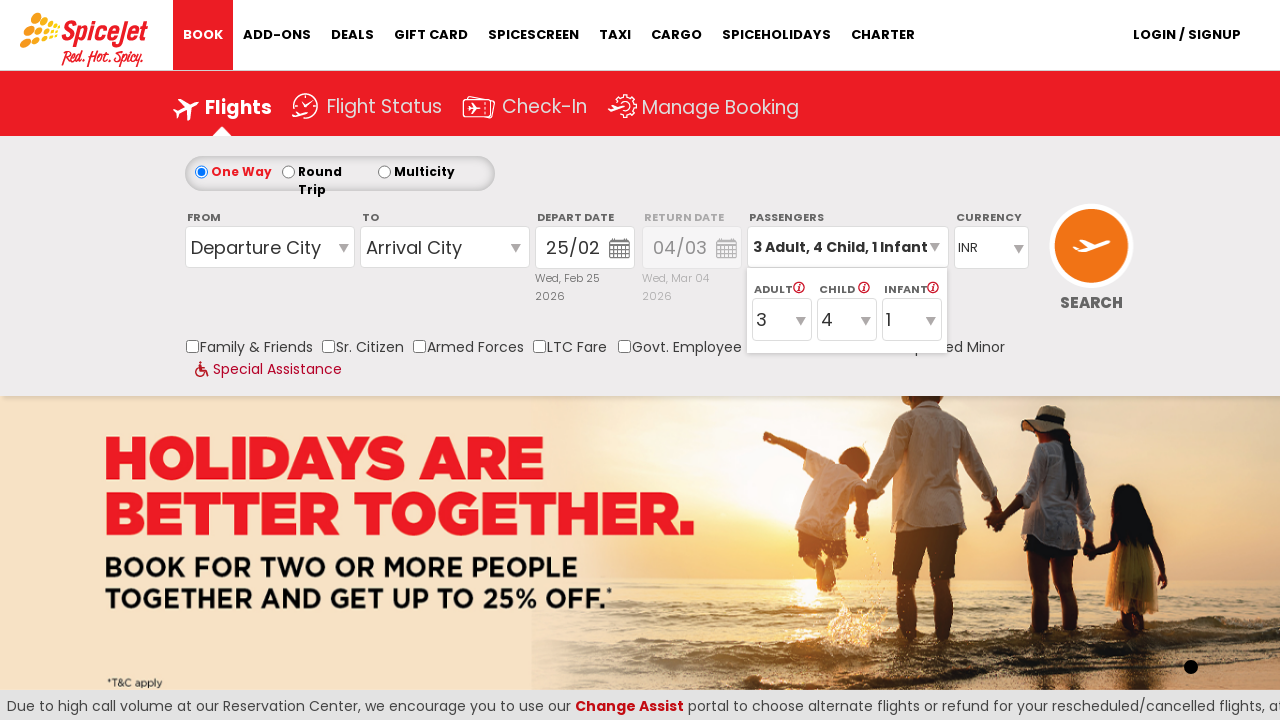